Navigates to Rahul Shetty Academy homepage and verifies the page loads by checking the title

Starting URL: https://www.rahulshettyacademy.com/

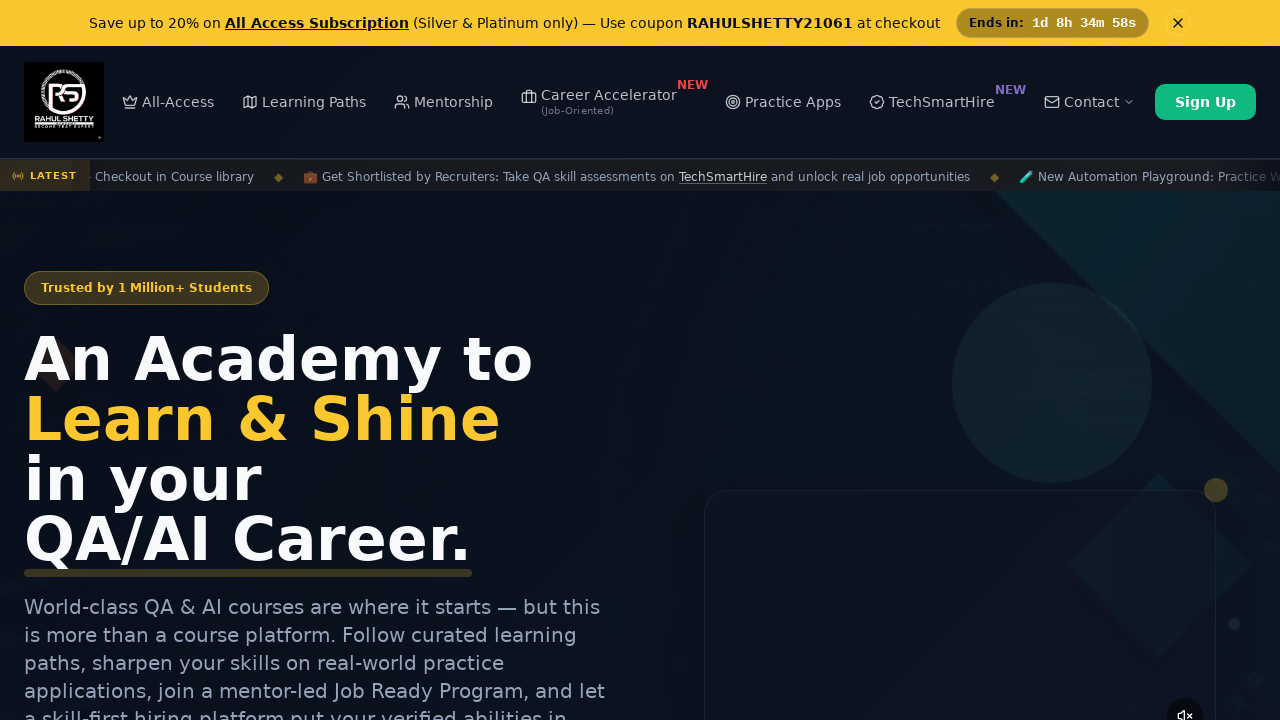

Navigated to Rahul Shetty Academy homepage
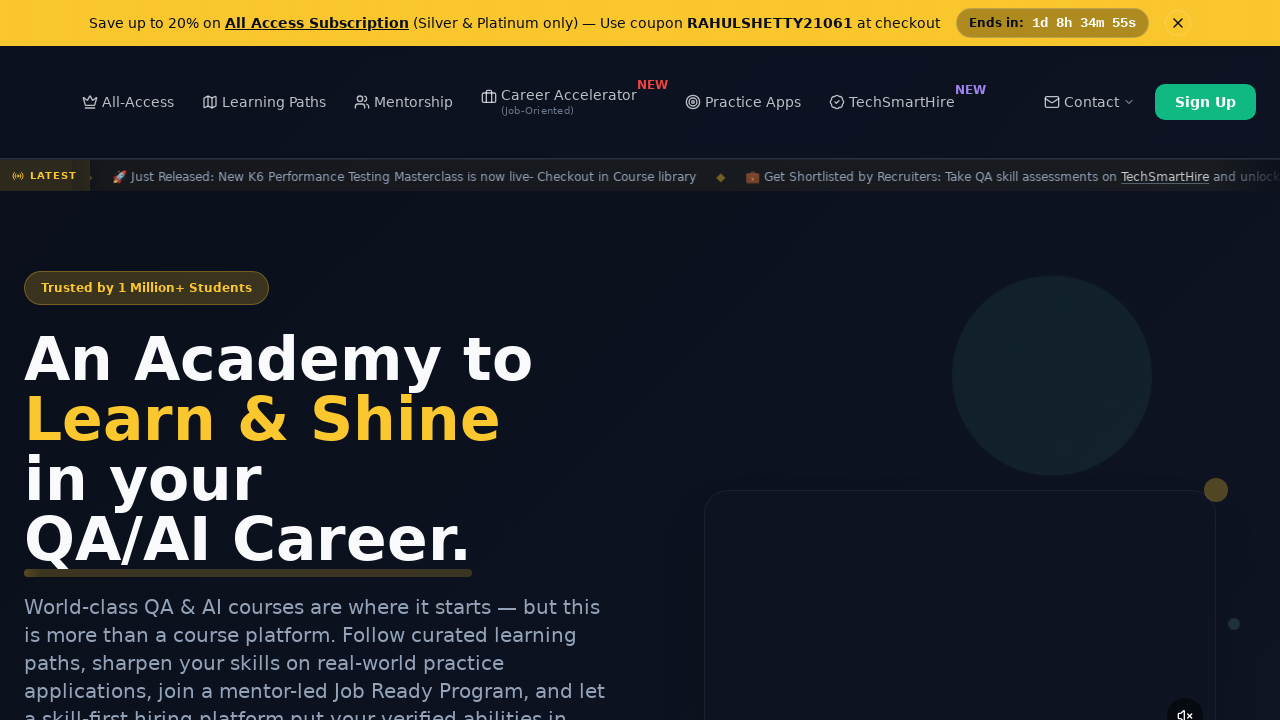

Page fully loaded (domcontentloaded)
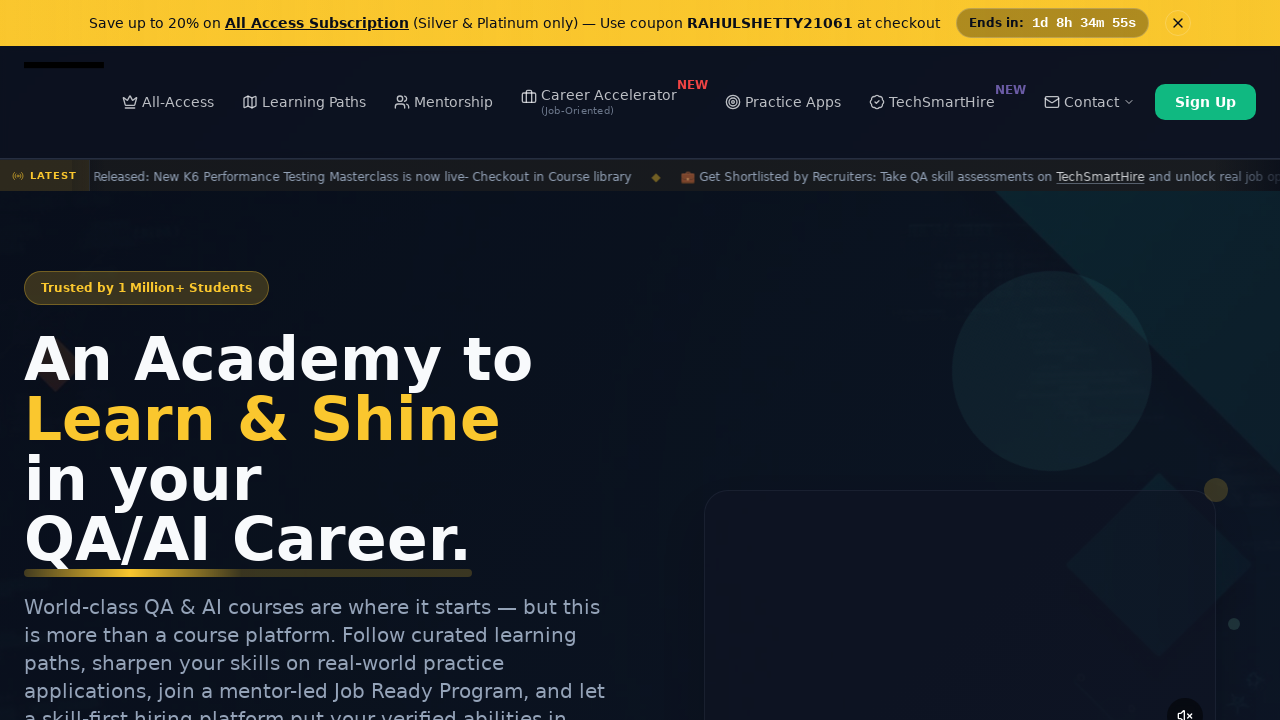

Retrieved page title: 'Rahul Shetty Academy | QA Automation, Playwright, AI Testing & Online Training'
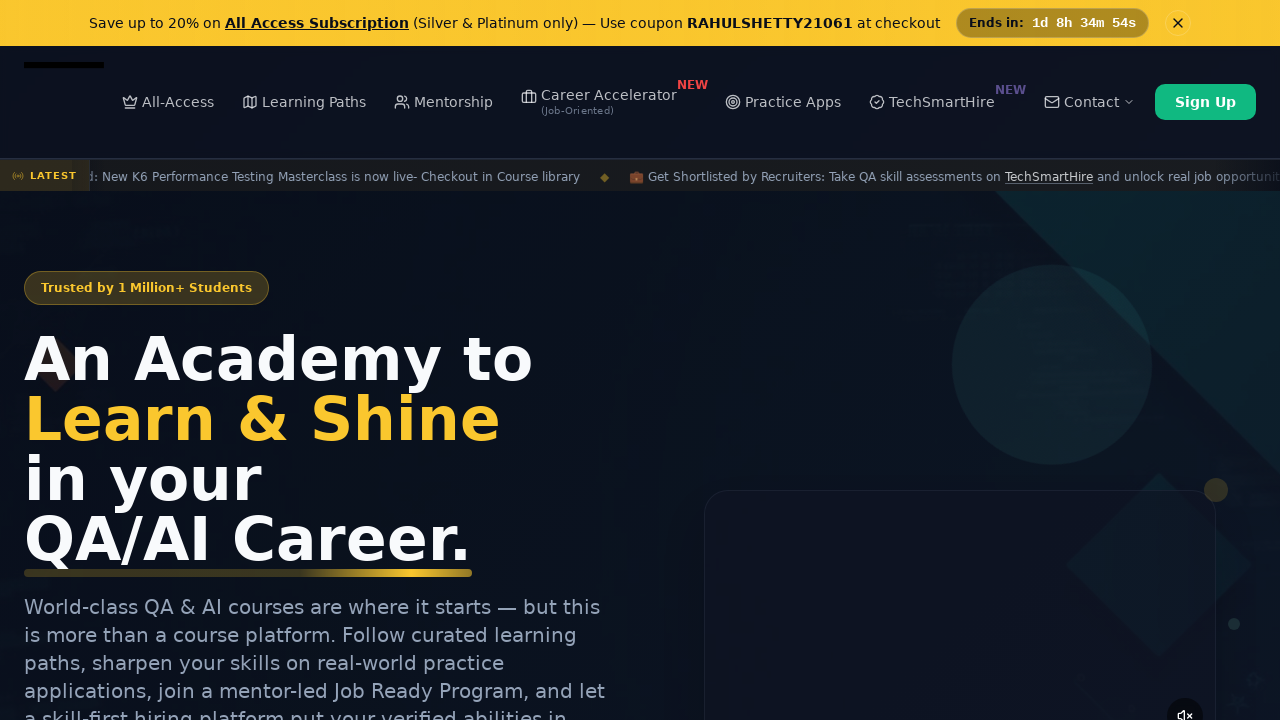

Verified page title is not empty
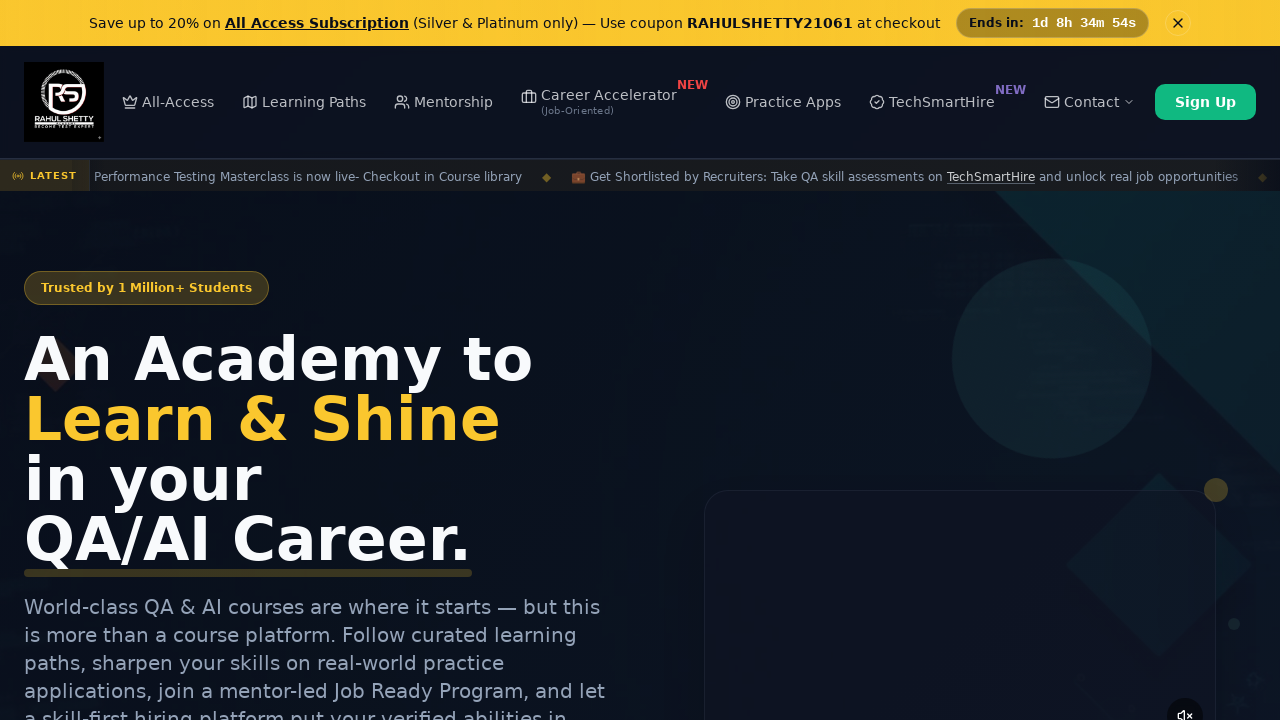

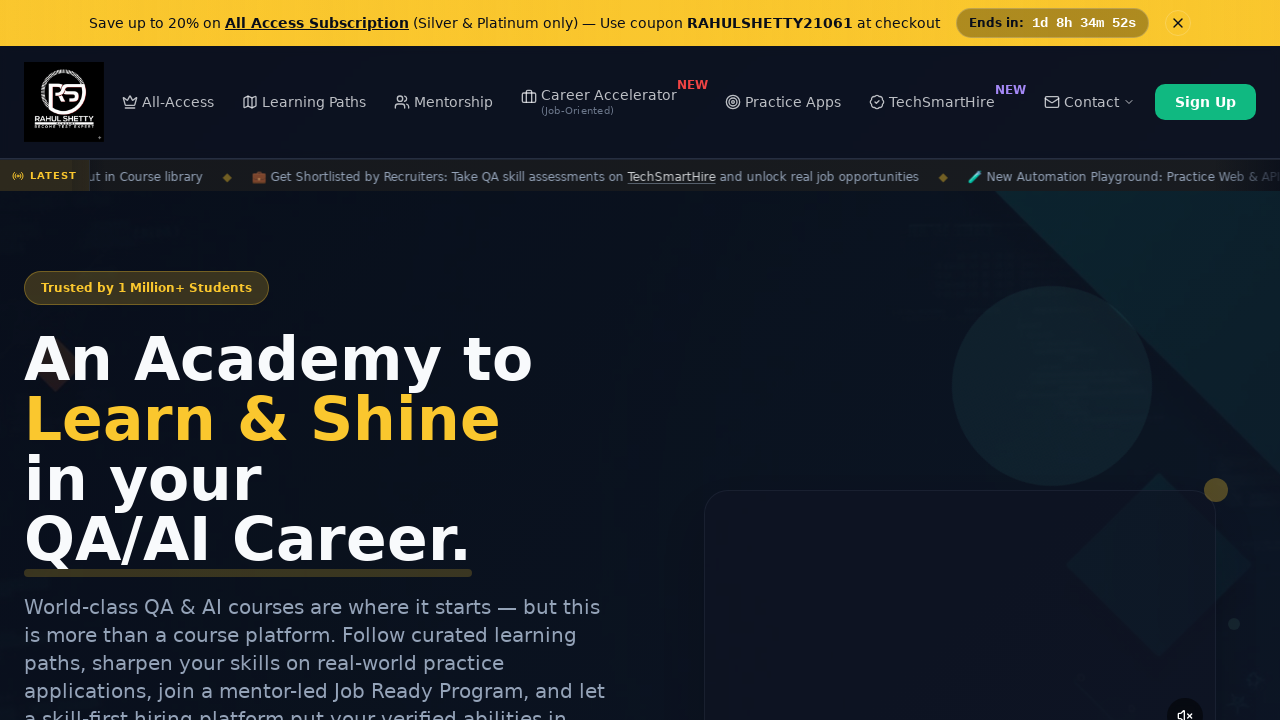